Tests navigation to the Horizontal Slider page by clicking the link and verifying the page header

Starting URL: https://the-internet.herokuapp.com/

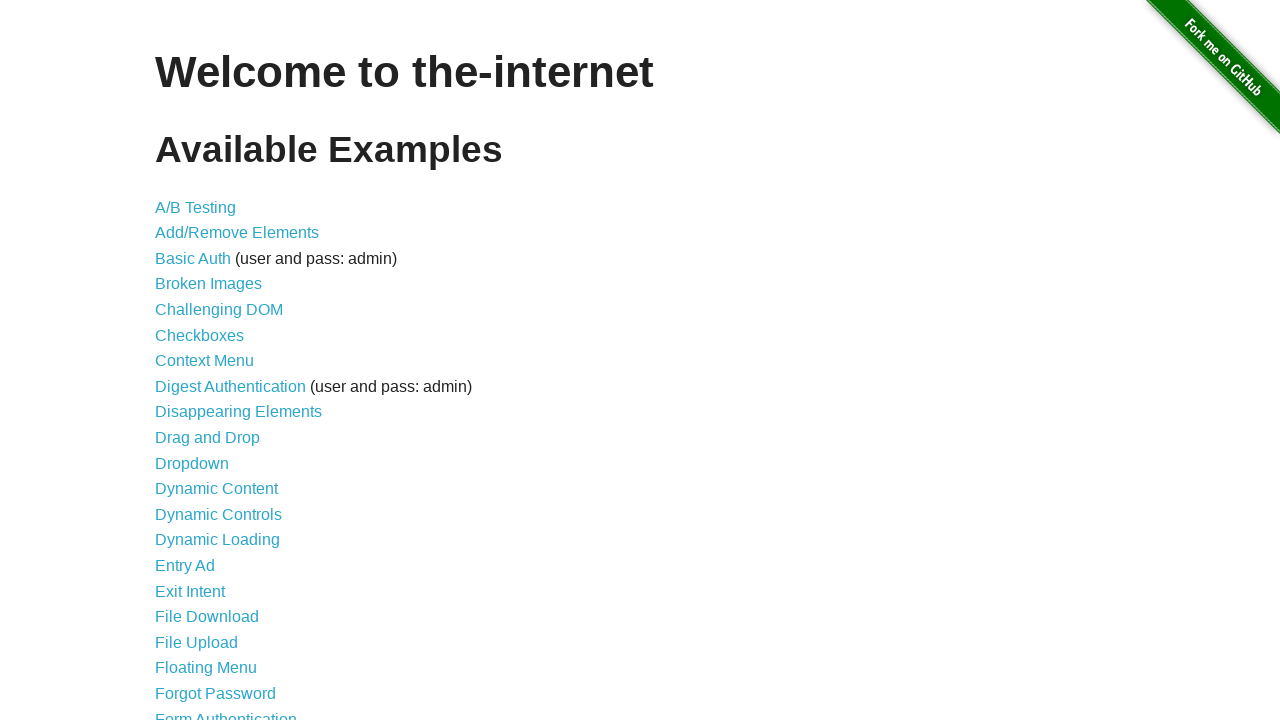

Waited for Horizontal Slider link to be visible
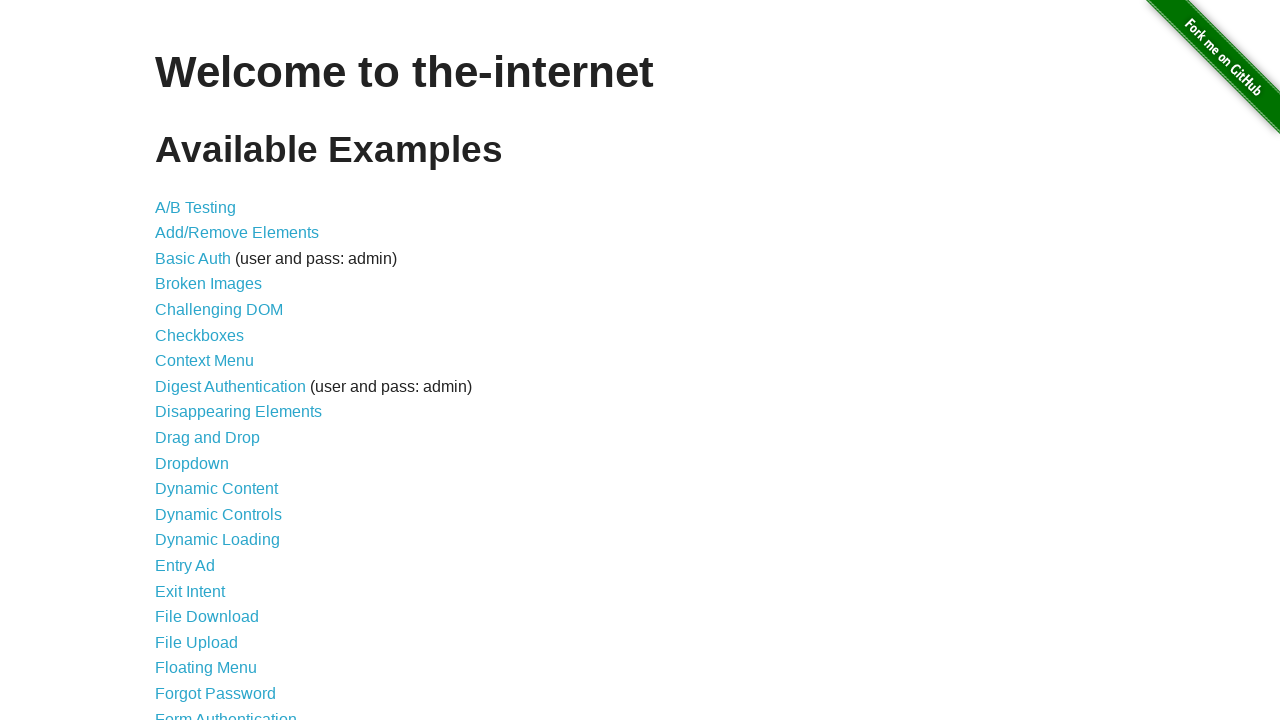

Clicked on the Horizontal Slider link at (214, 361) on xpath=//a[@href='/horizontal_slider']
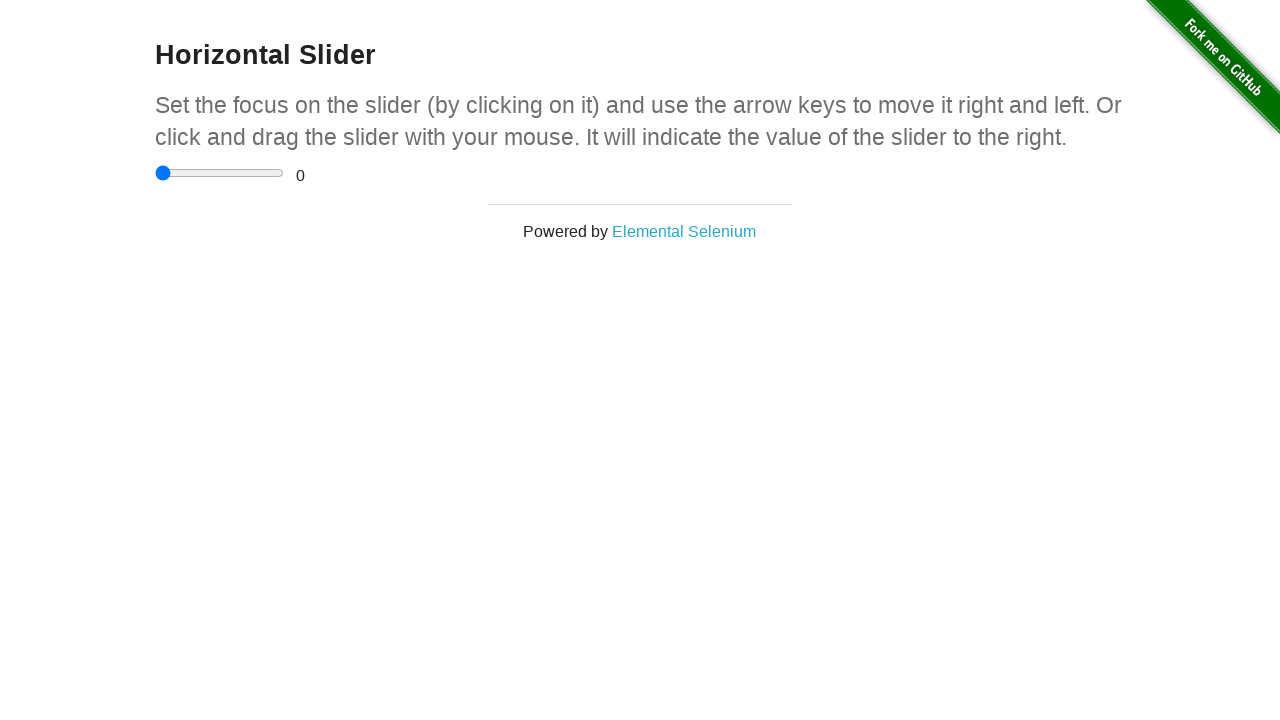

Verified navigation to Horizontal Slider page by confirming page header is present
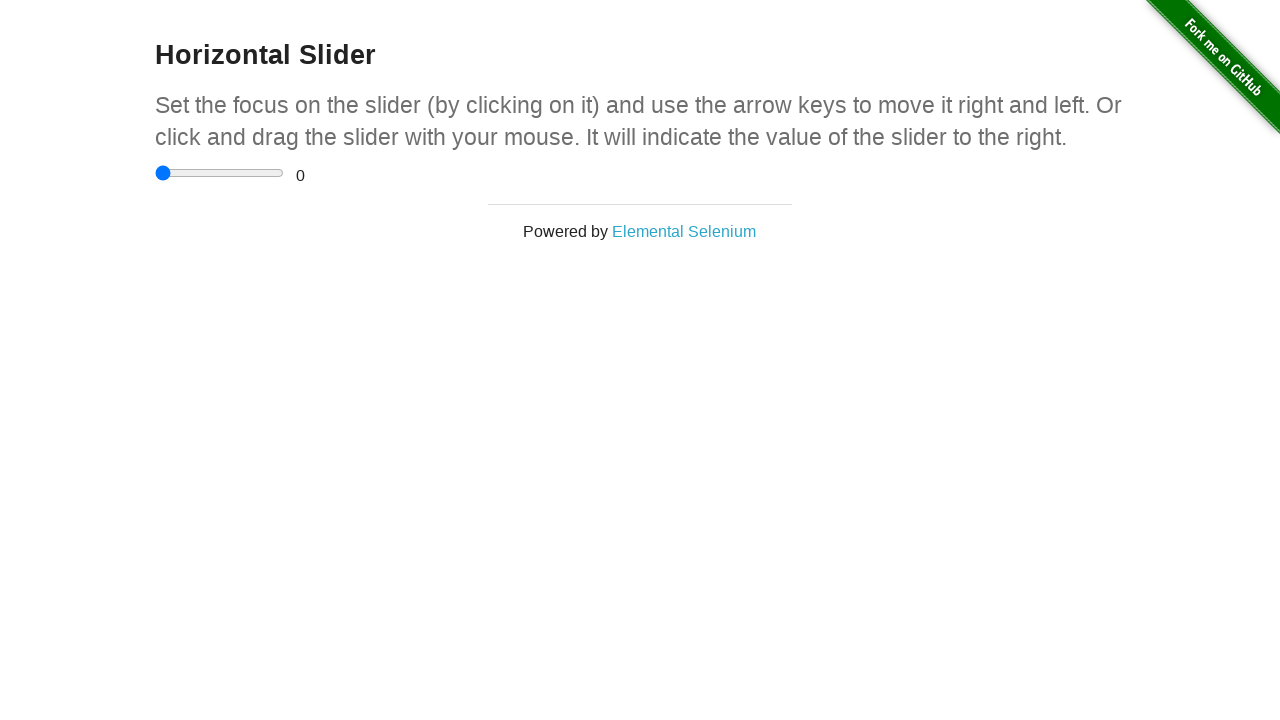

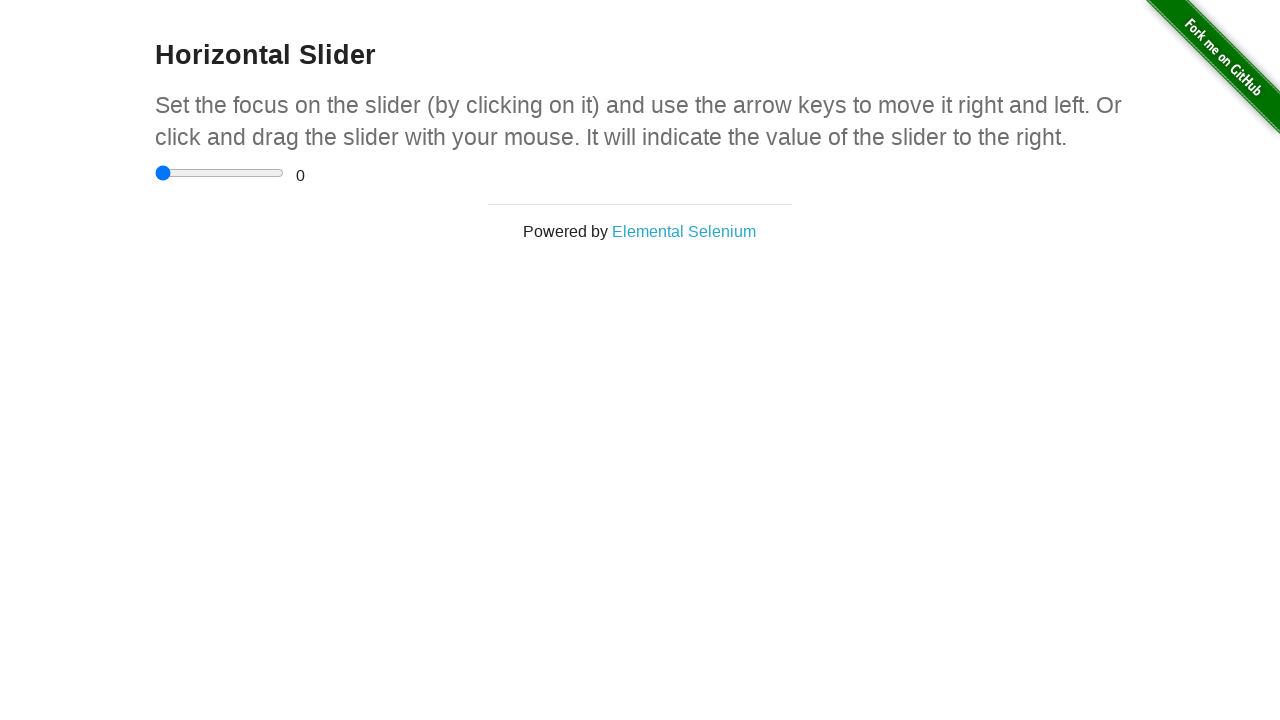